Basic browser automation test that navigates to Rahul Shetty Academy website and verifies the page loads successfully by checking the title.

Starting URL: https://rahulshettyacademy.com/

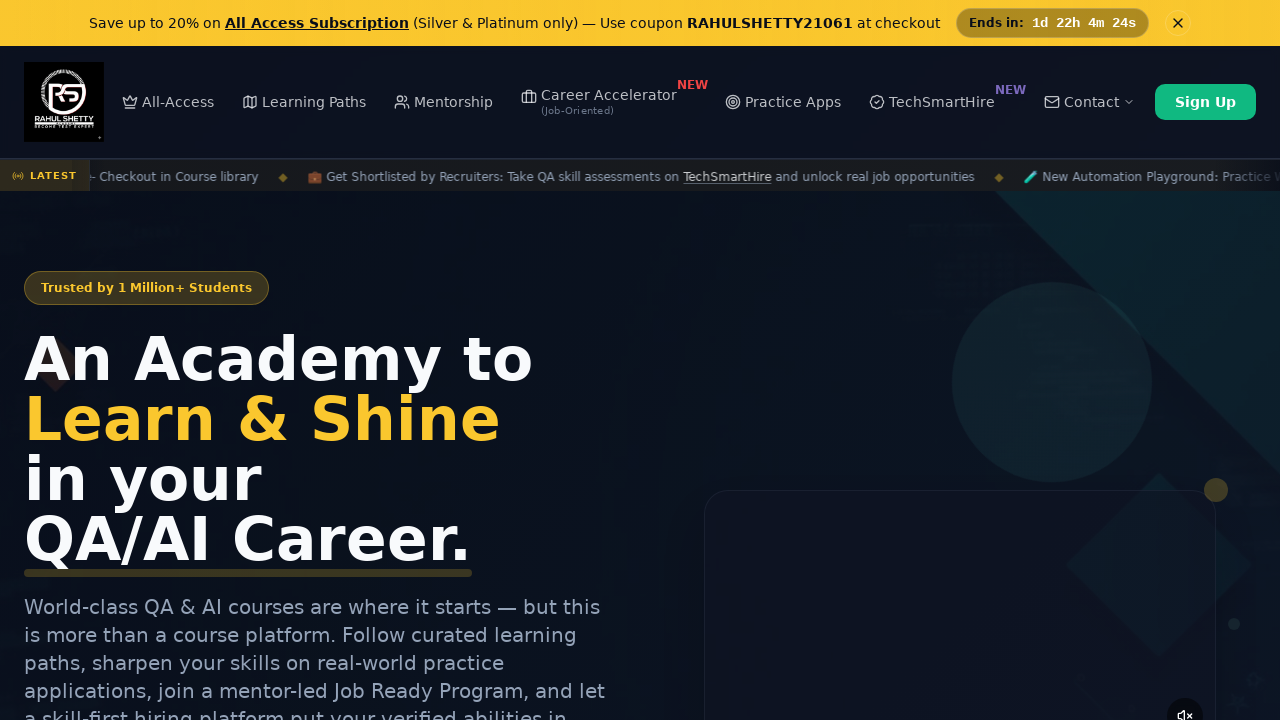

Waited for page to reach domcontentloaded state
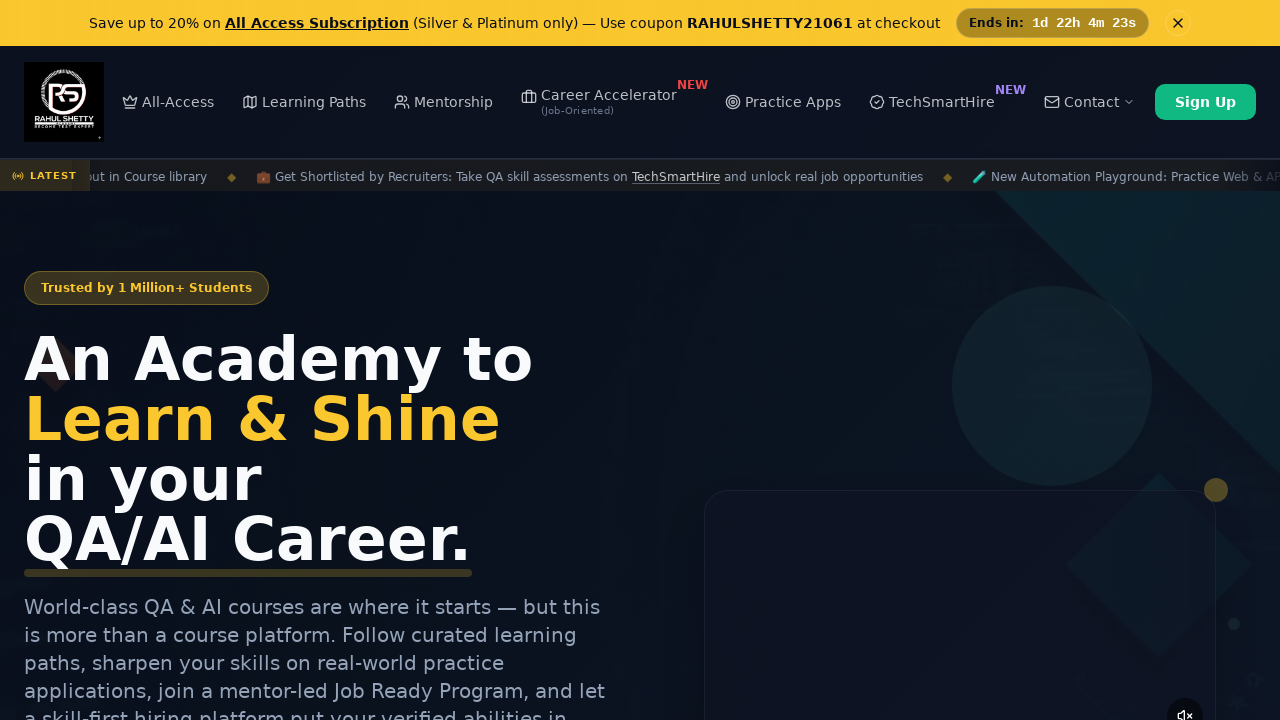

Retrieved page title
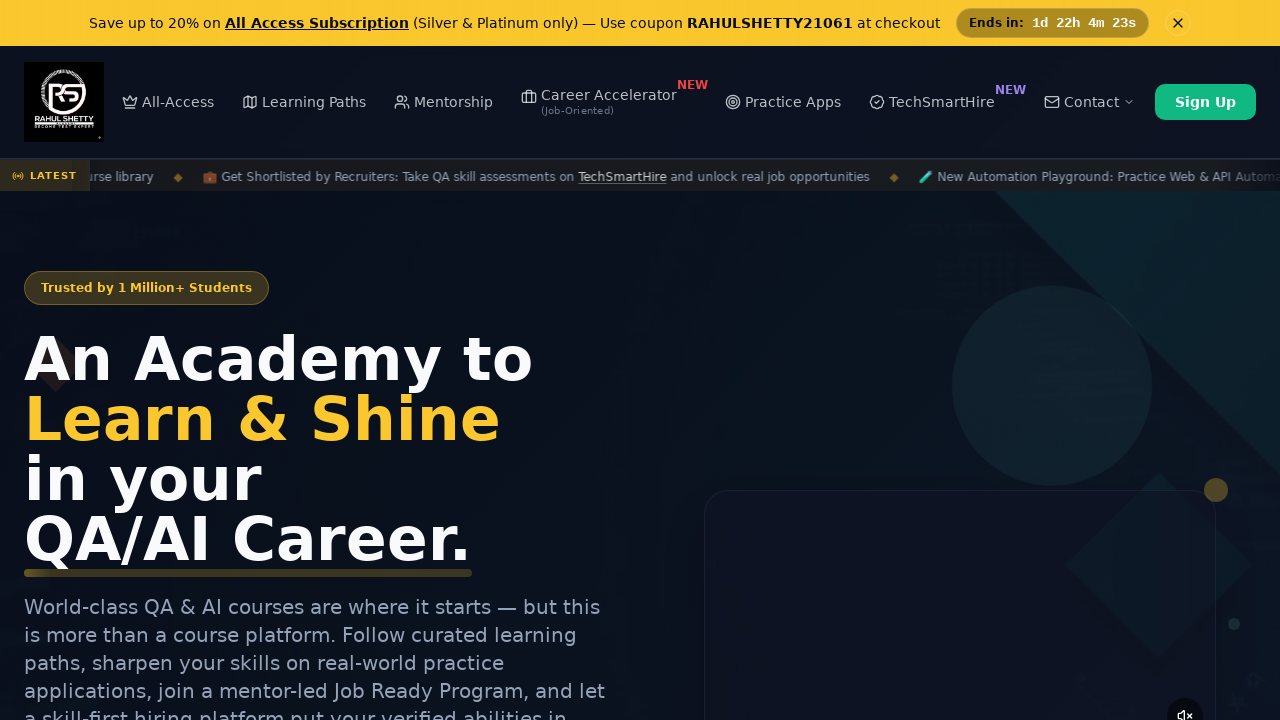

Verified page title is not empty
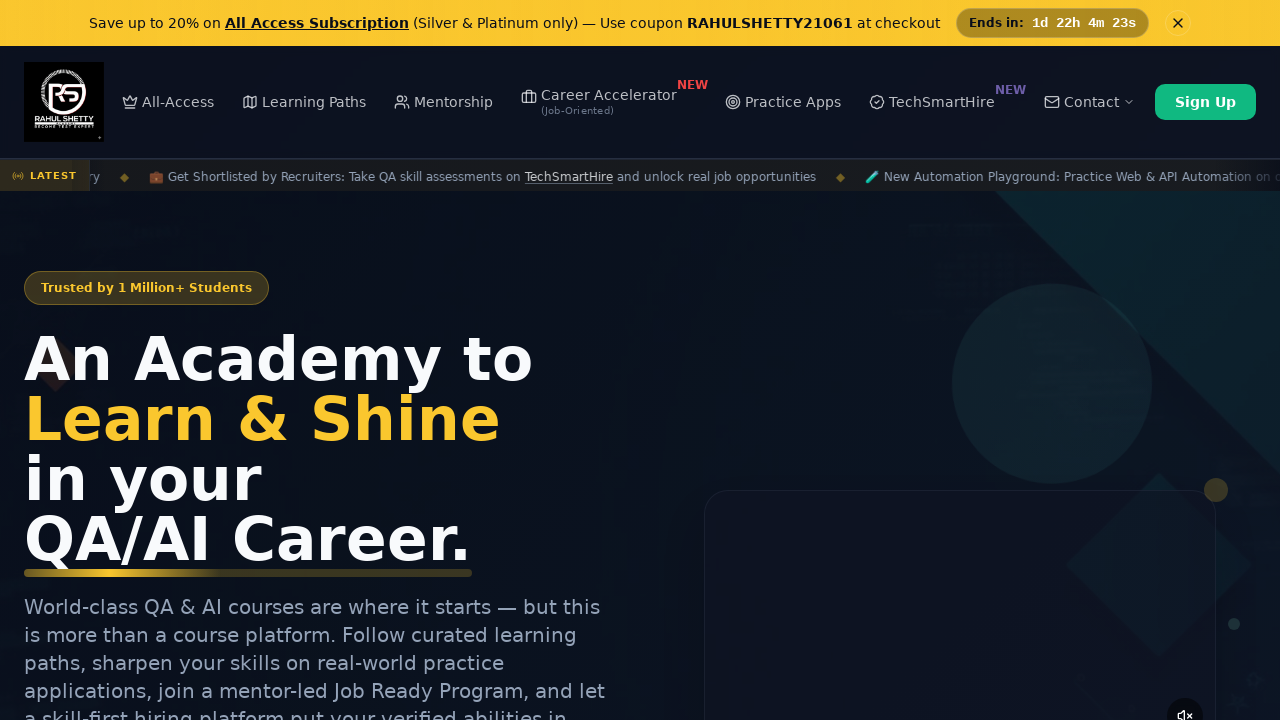

Retrieved current page URL
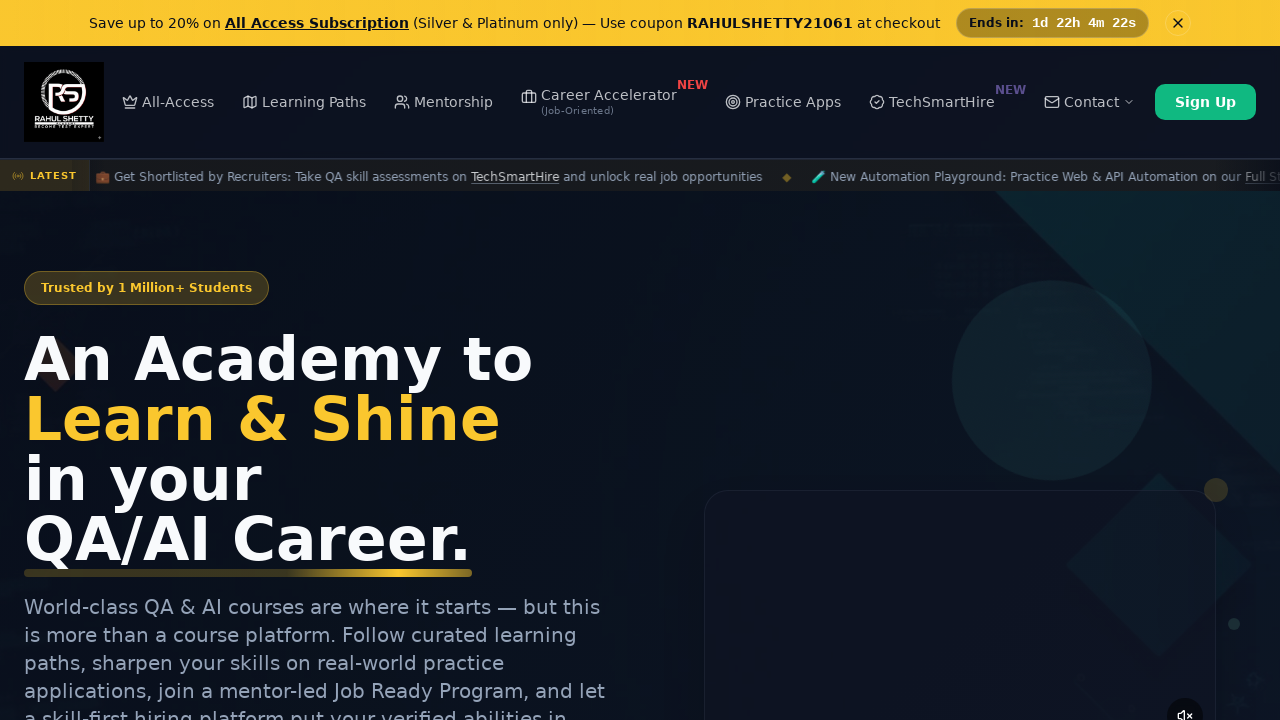

Verified URL contains rahulshettyacademy.com
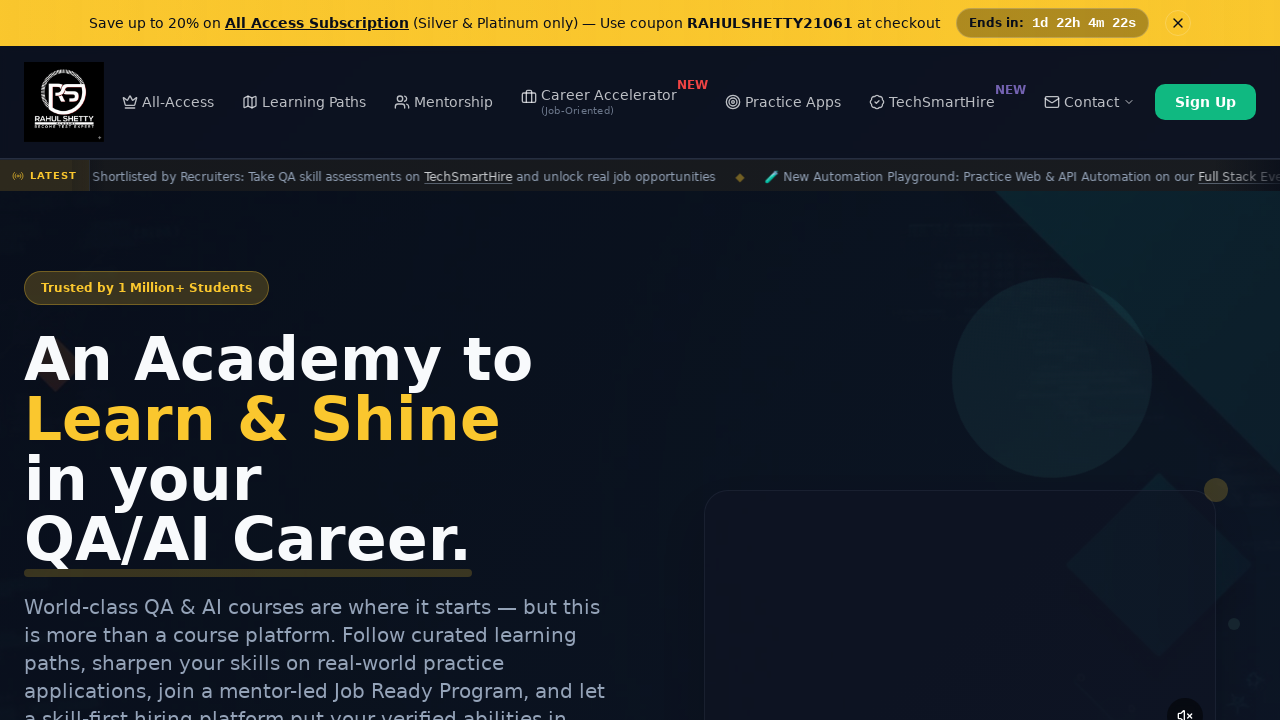

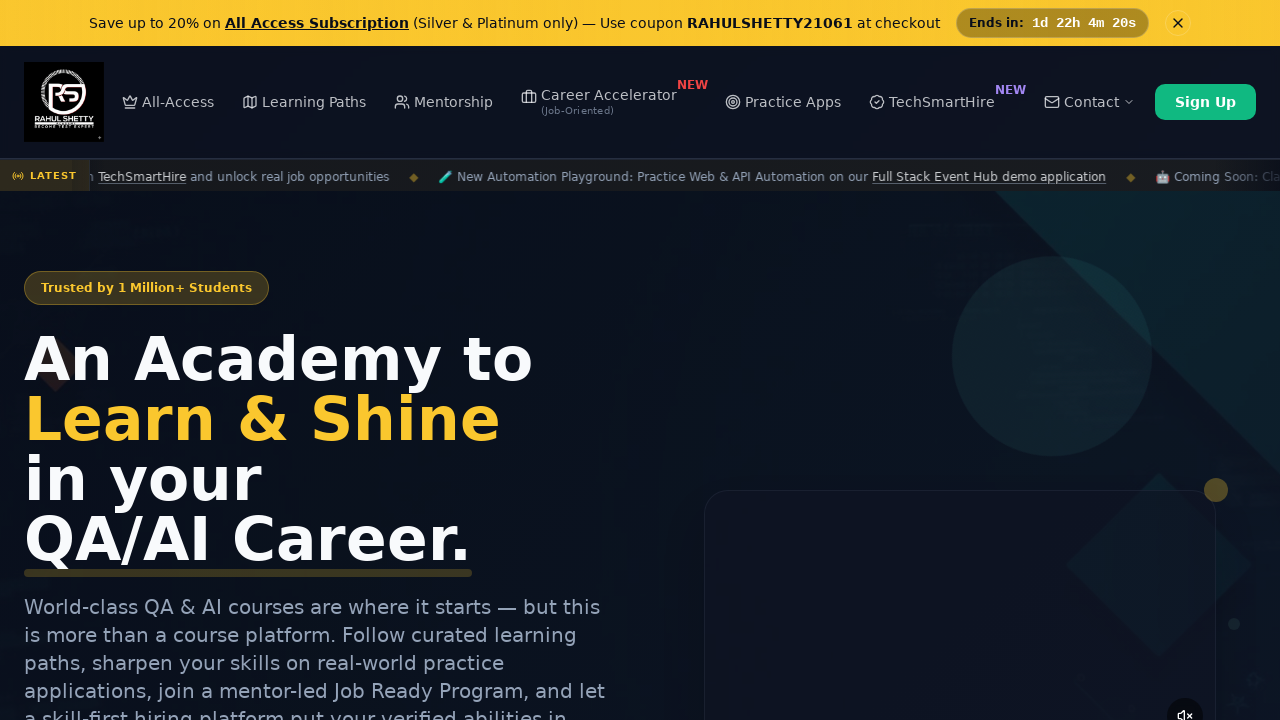